Tests jQuery UI droppable functionality by navigating to the Accept module, performing drag and drop operations with valid and invalid draggable elements, and then navigating to the Prevent propagation module

Starting URL: https://jqueryui.com/droppable/

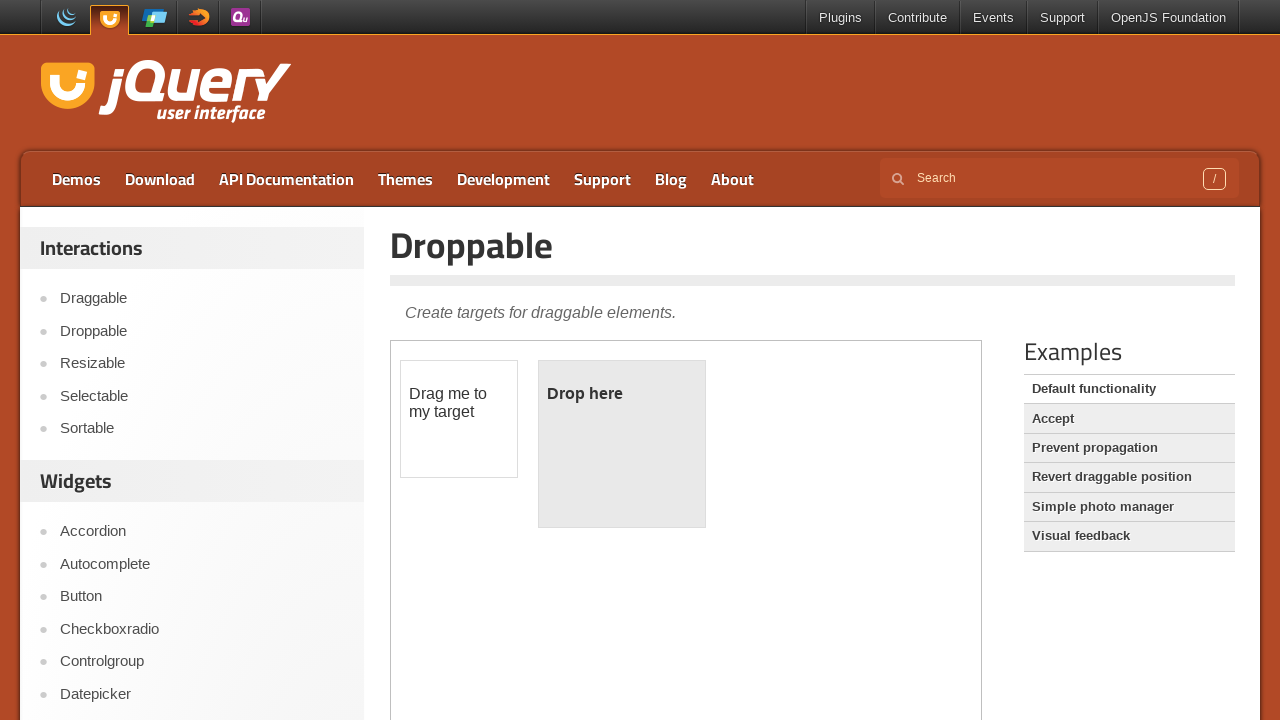

Clicked on Accept module link at (1129, 419) on a:has-text('Accept')
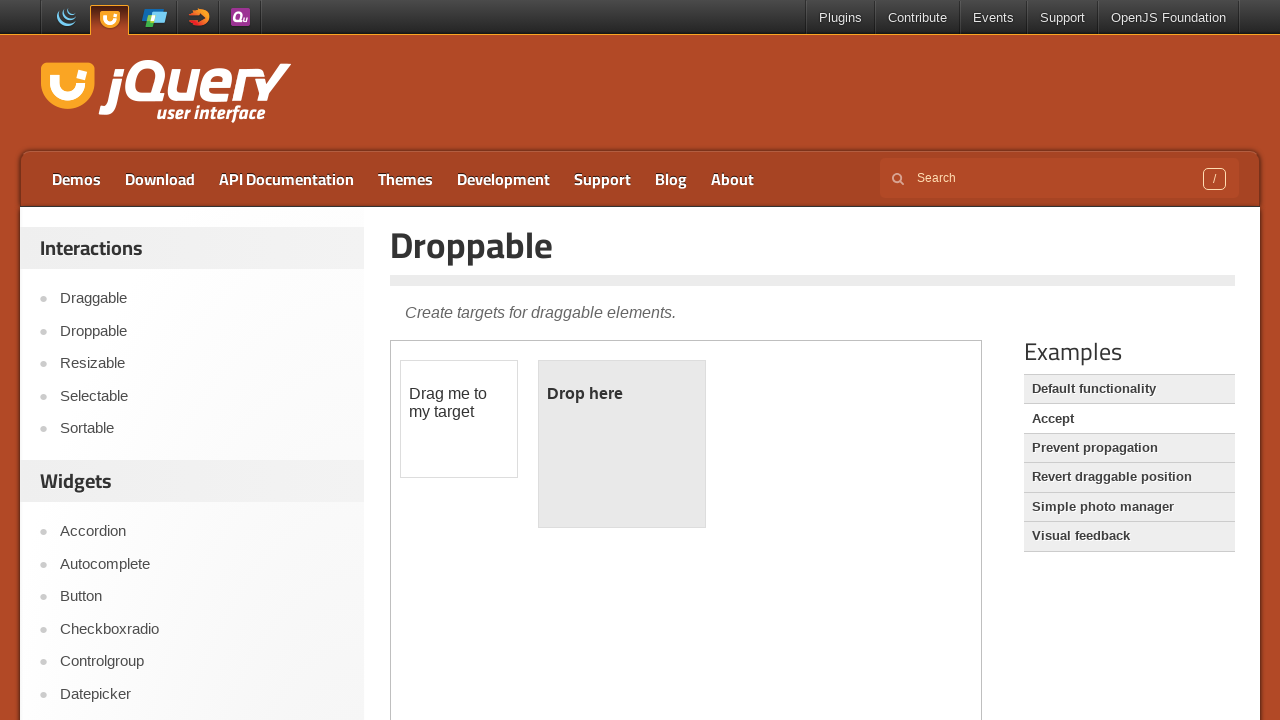

Located demo iframe
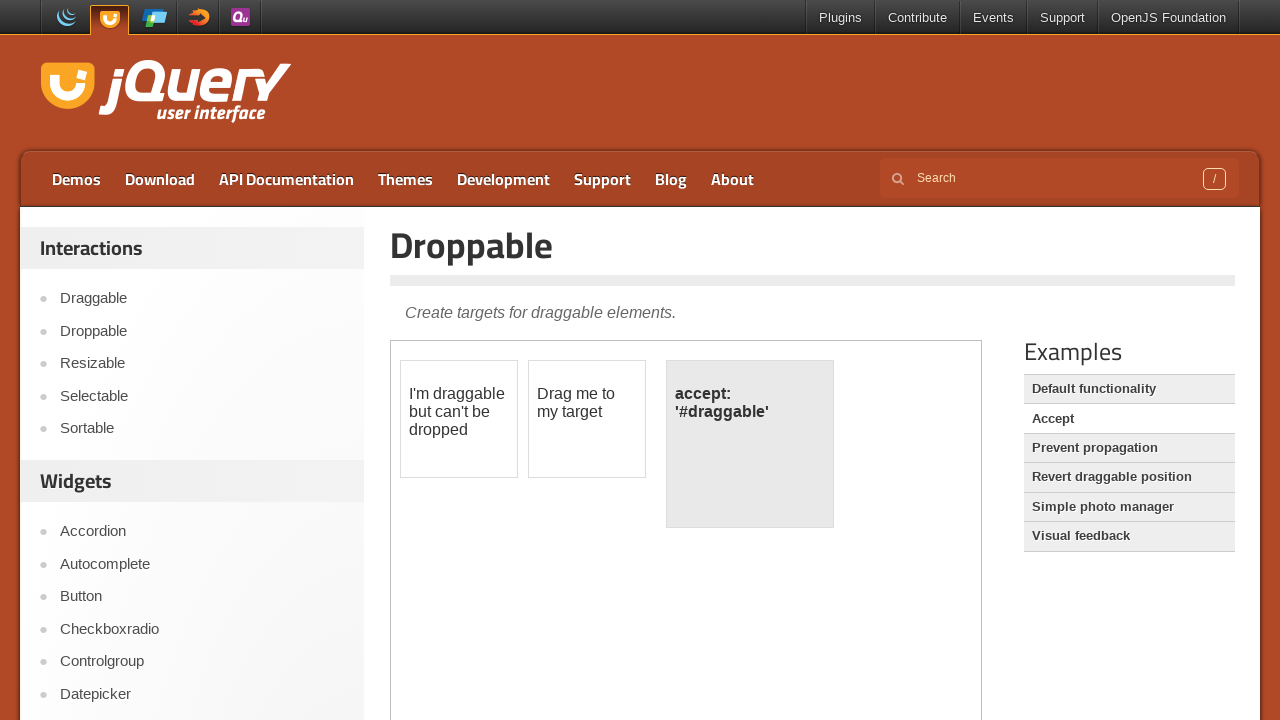

Located non-valid draggable element
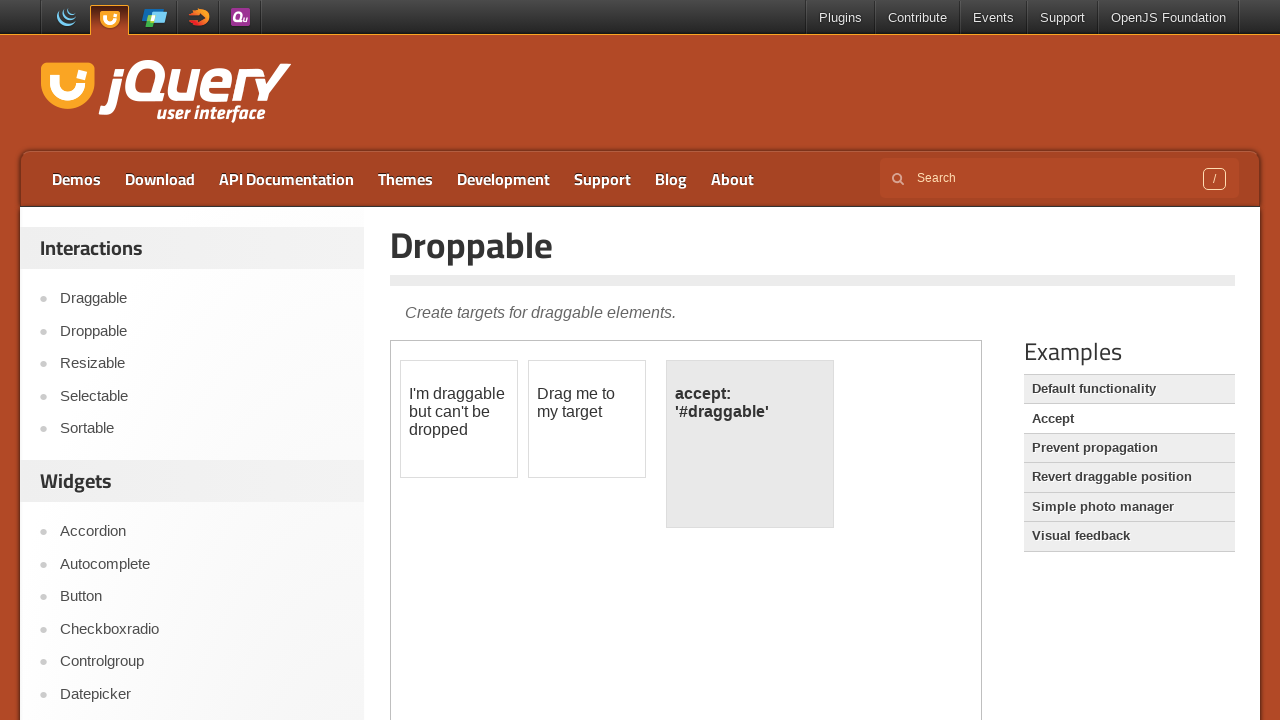

Located valid draggable element
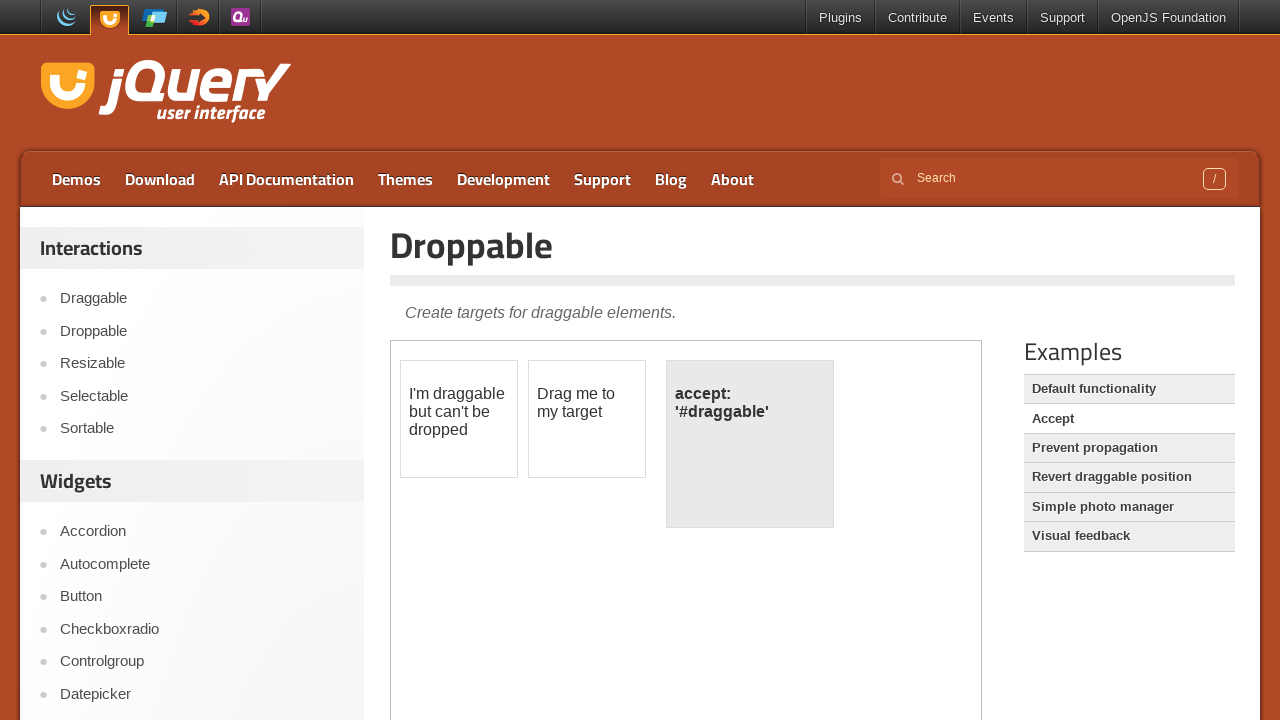

Located droppable target element
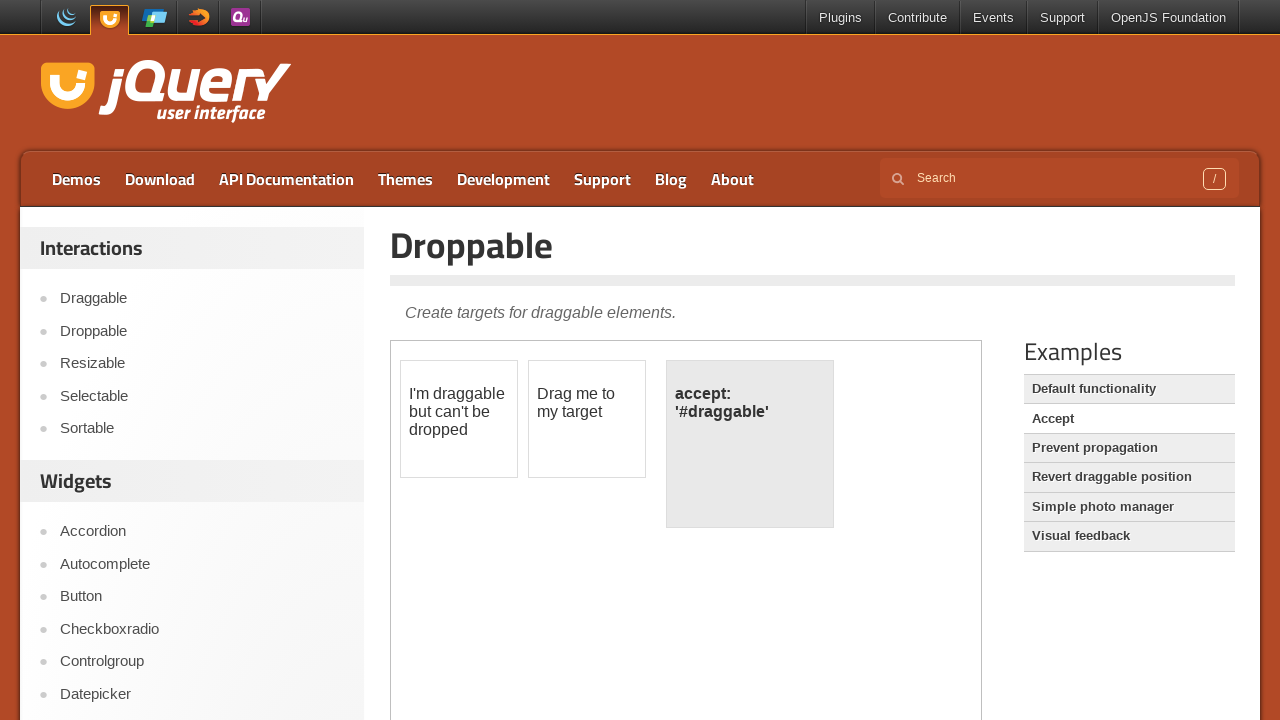

Performed drag and drop of non-valid element to drop target at (750, 444)
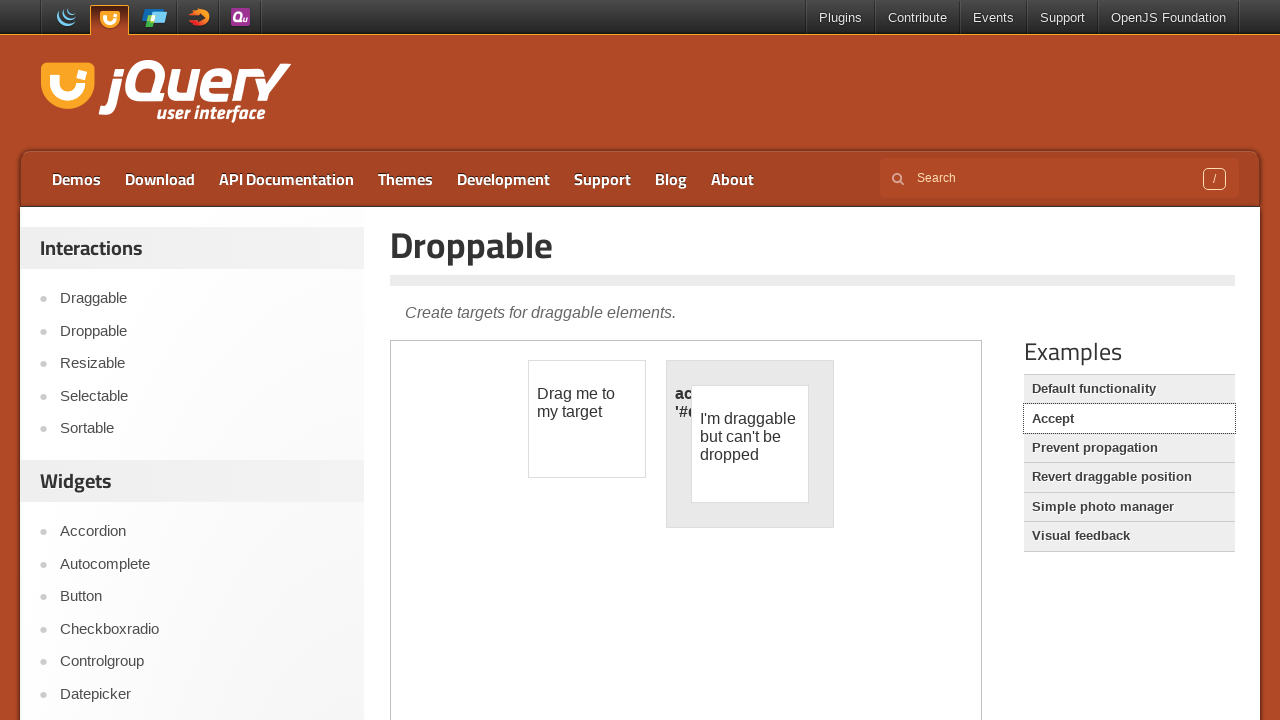

Retrieved bounding box of non-valid draggable element
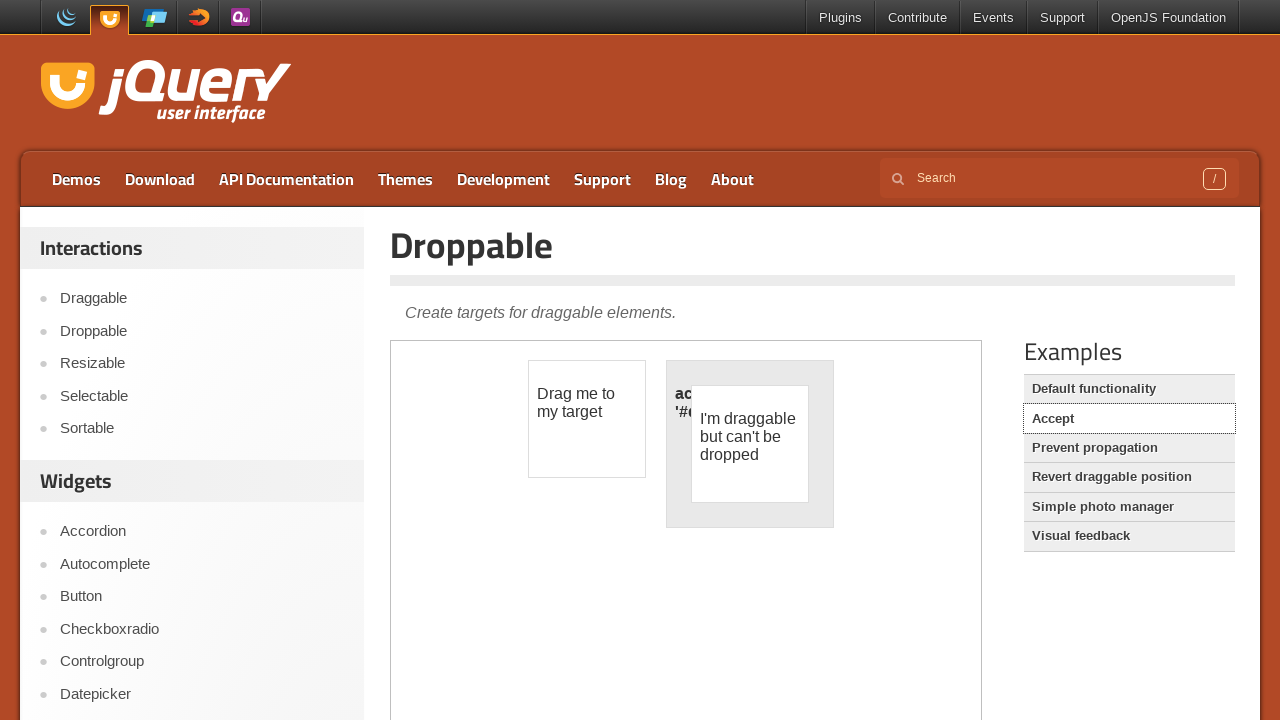

Moved mouse to non-valid element center at (750, 444)
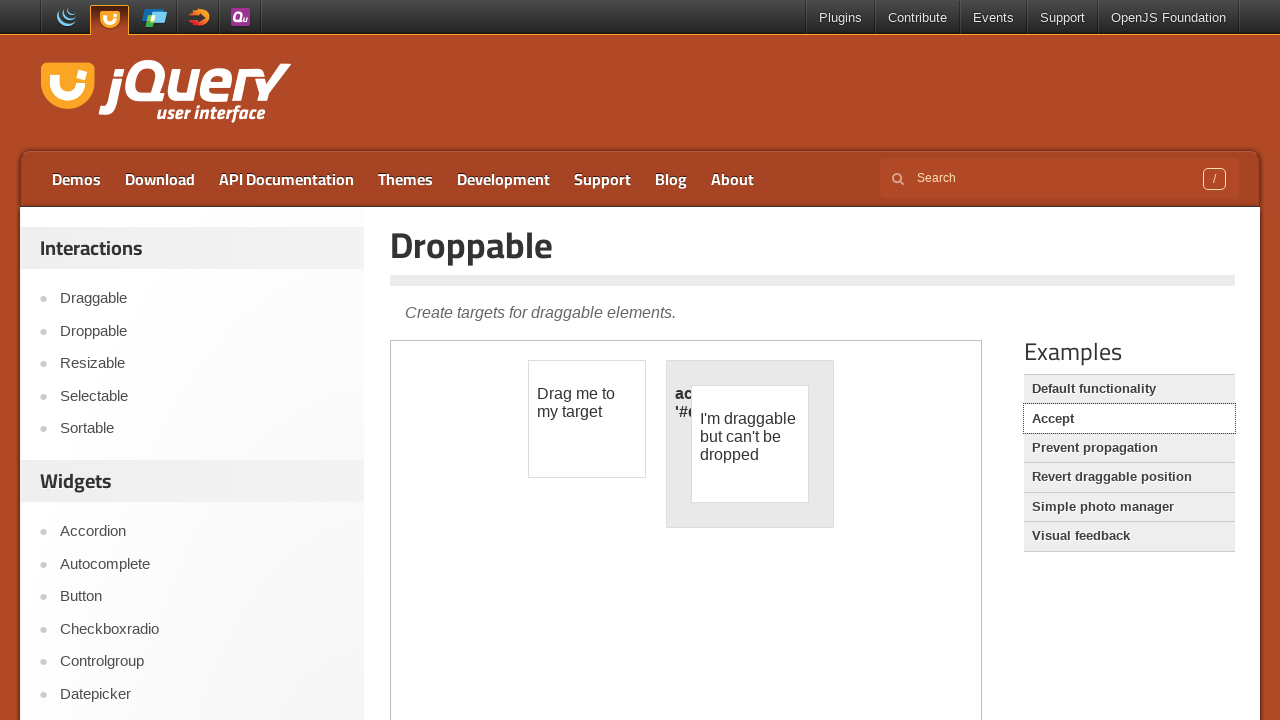

Pressed mouse button down at (750, 444)
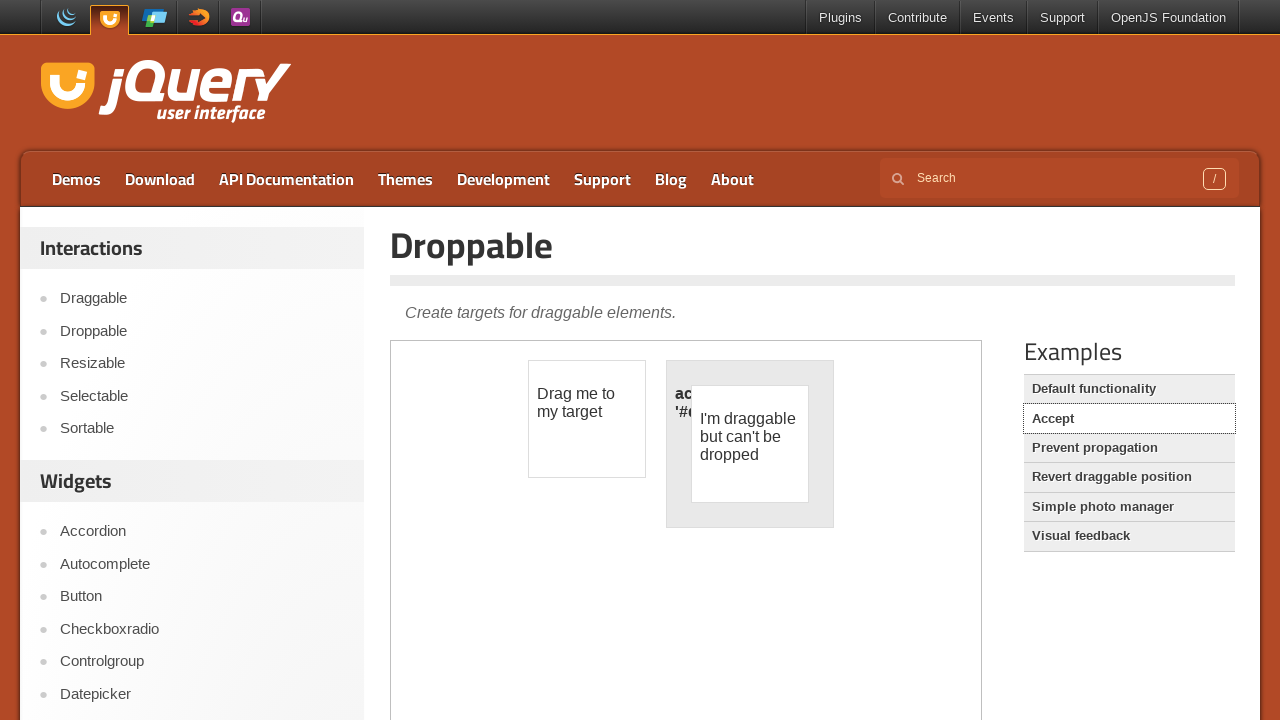

Moved mouse to reposition non-valid element to original position at (450, 444)
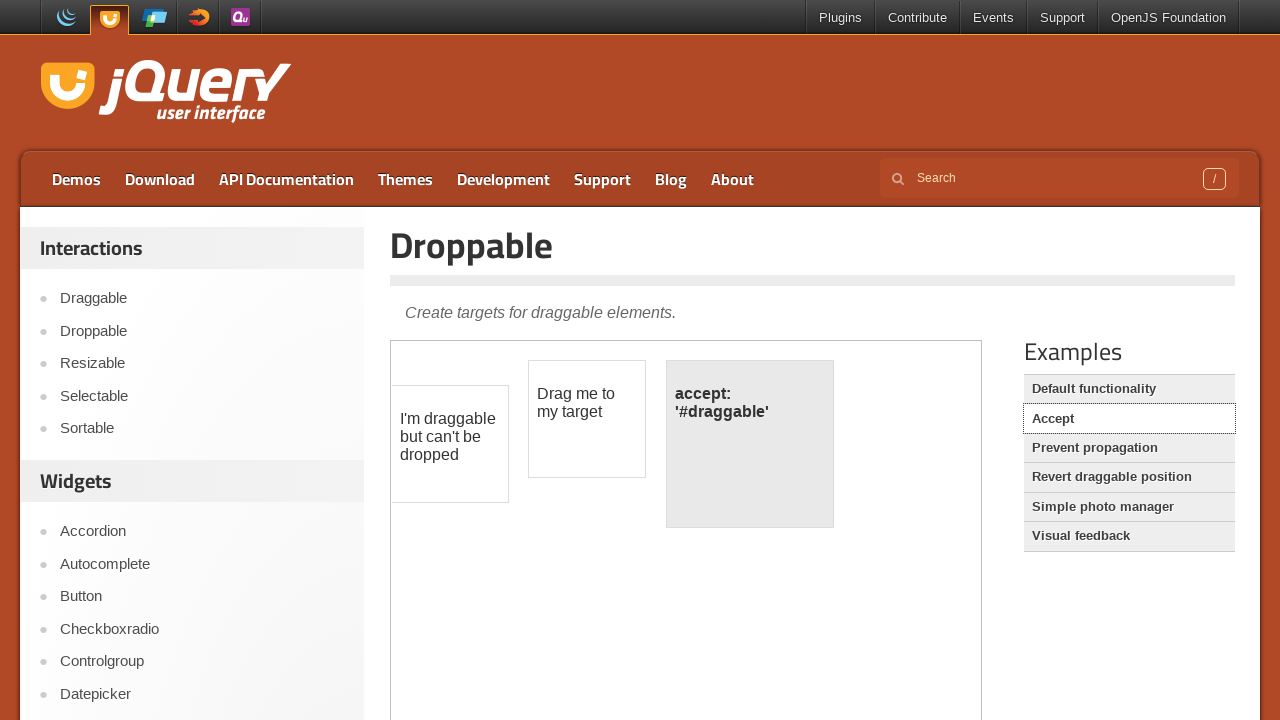

Released mouse button, completing repositioning of non-valid element at (450, 444)
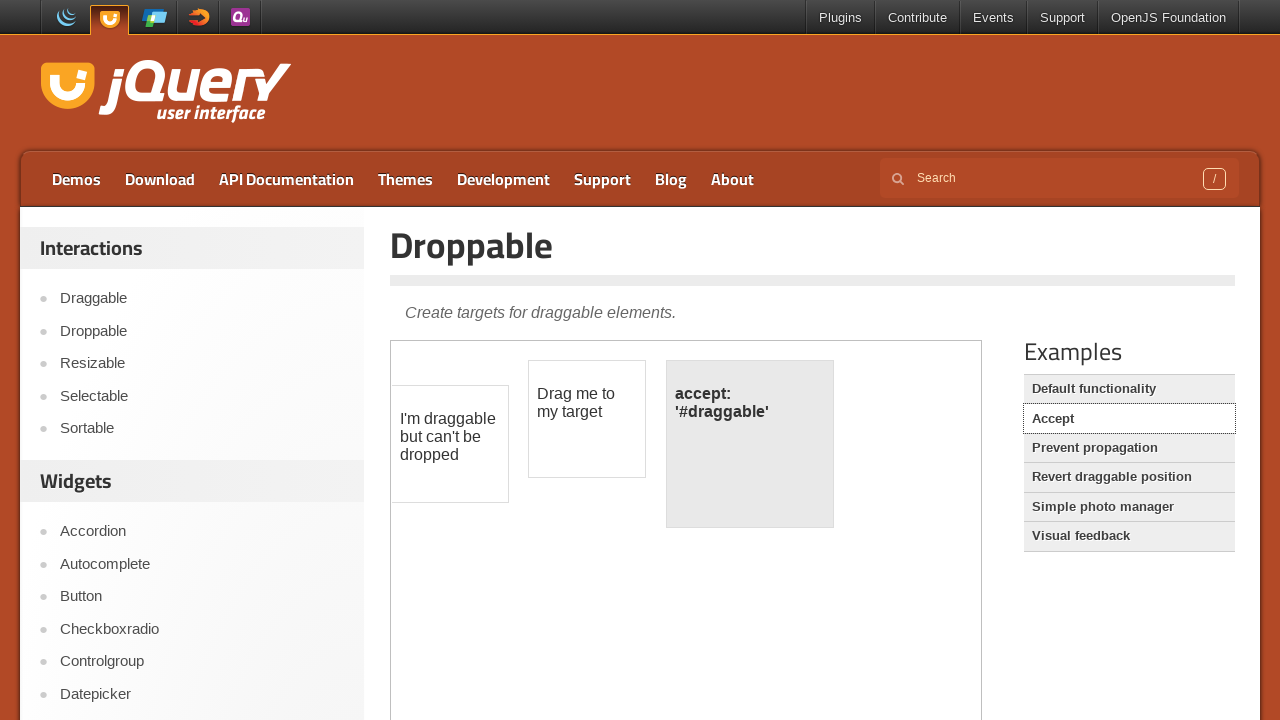

Performed drag and drop of valid element to drop target at (750, 444)
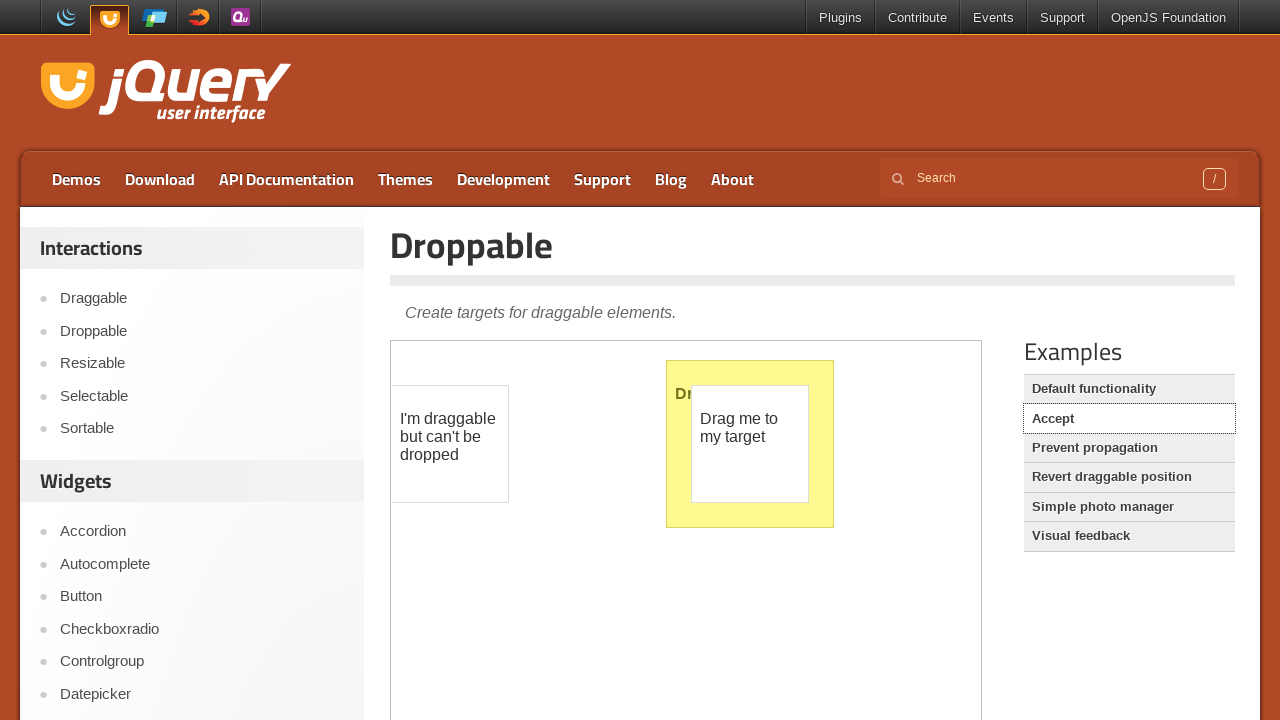

Clicked on Prevent propagation module link at (1129, 448) on a:has-text('Prevent propagation')
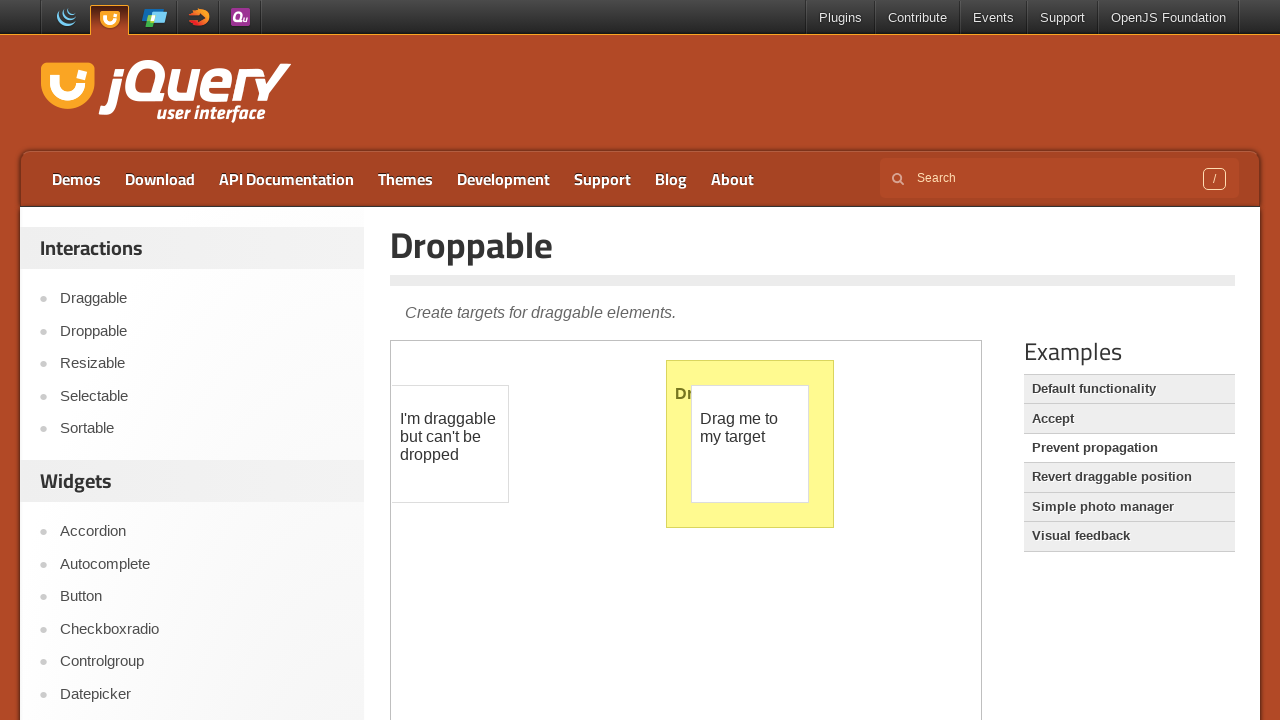

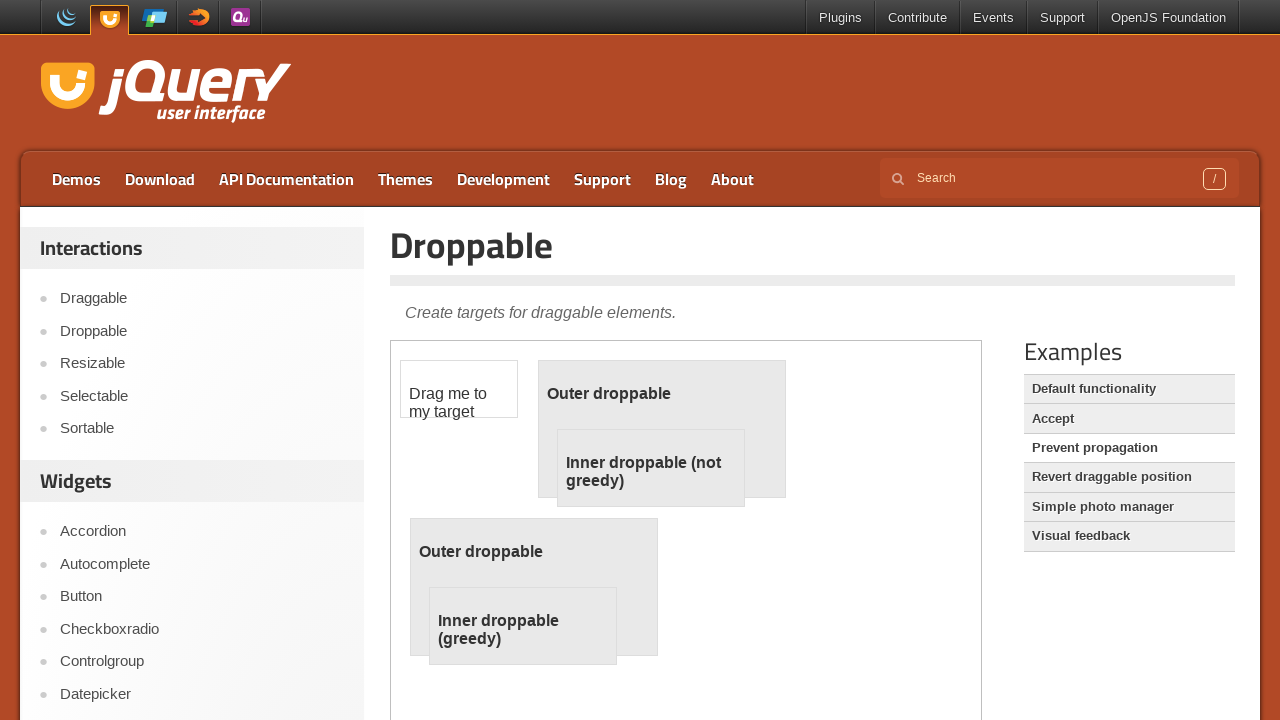